Tests registration form validation by entering an invalid email format and verifying email validation error messages appear

Starting URL: https://alada.vn/tai-khoan/dang-ky.html

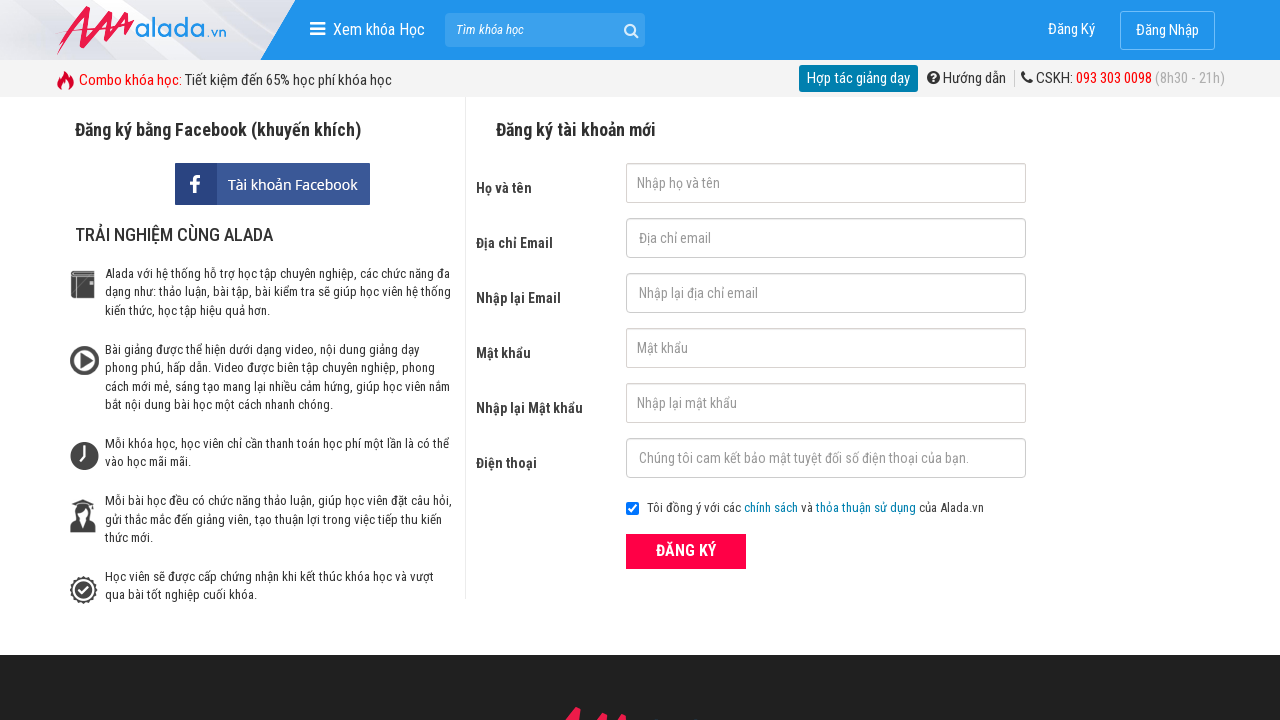

Filled first name field with 'Hoang Nguyen' on #txtFirstname
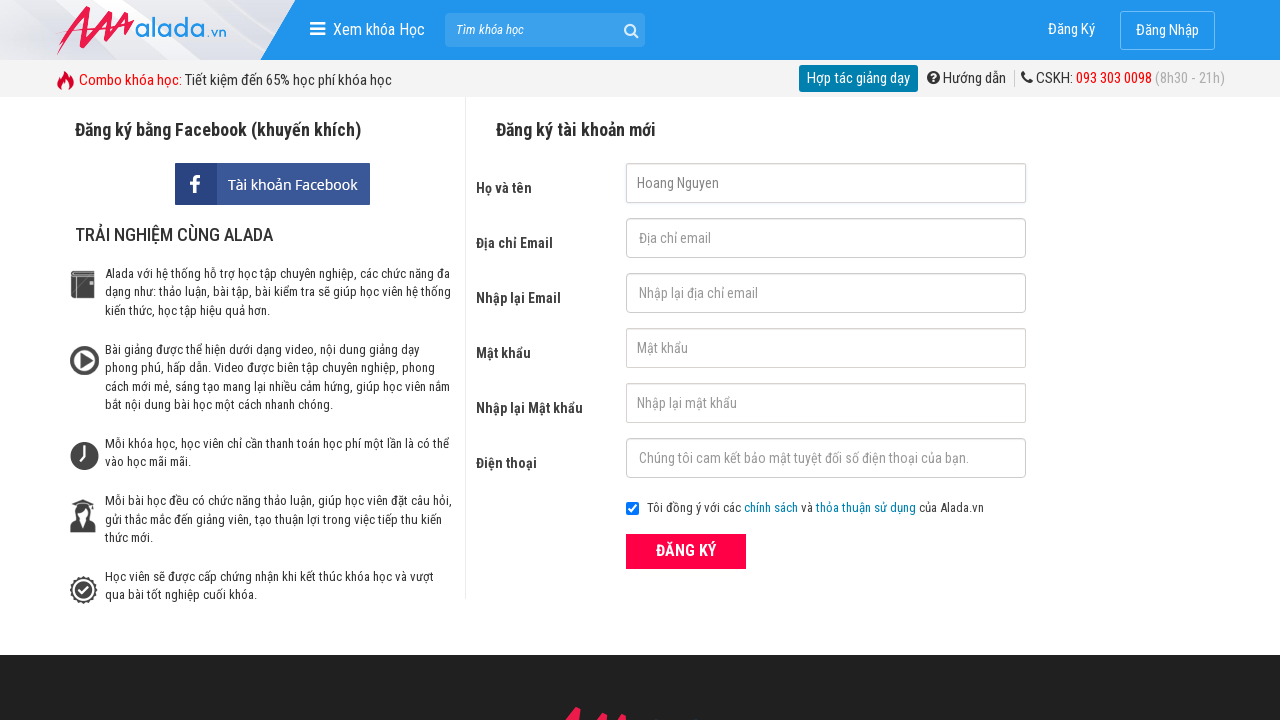

Filled email field with invalid email '123@456@345' on #txtEmail
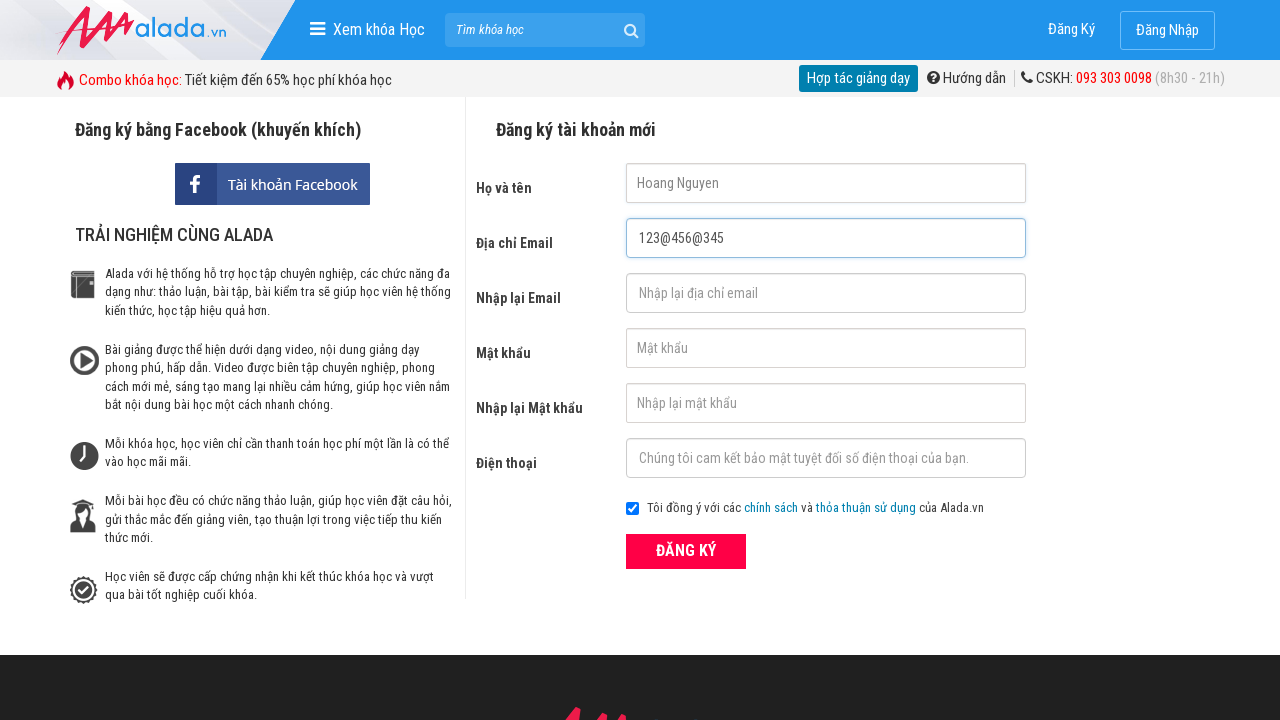

Filled confirm email field with invalid email '123@456@345' on #txtCEmail
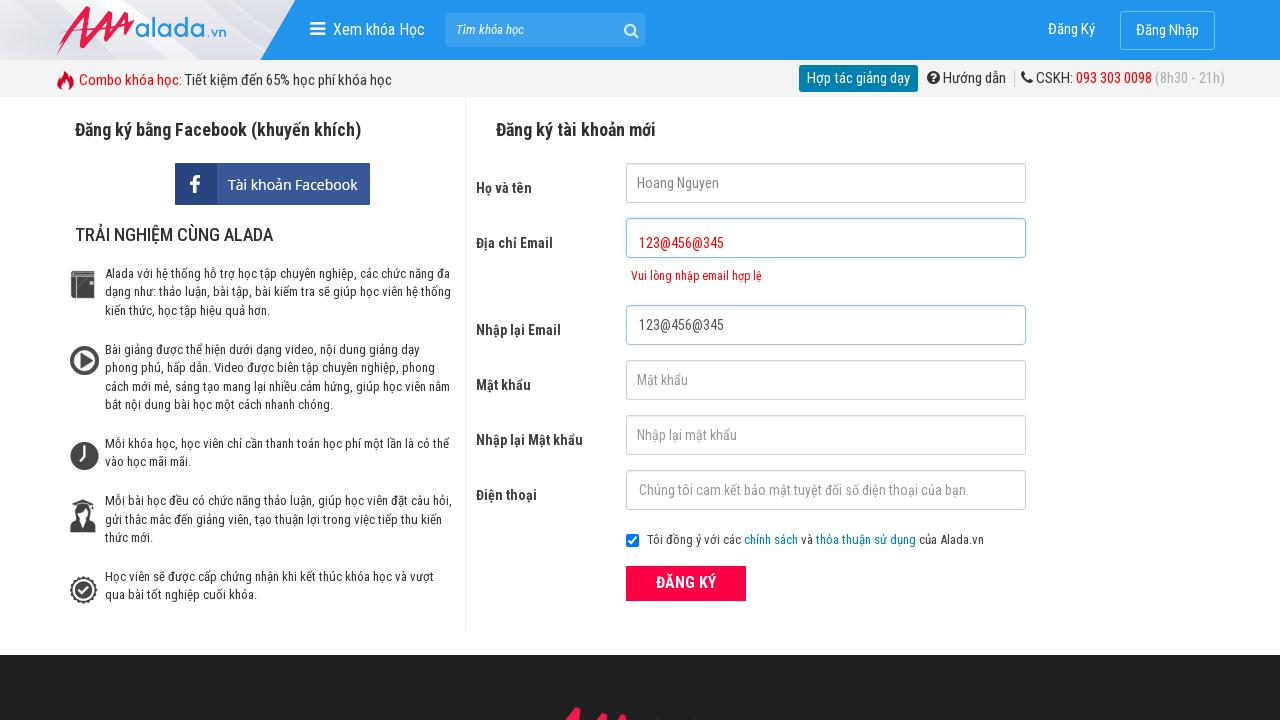

Filled password field with '123456' on #txtPassword
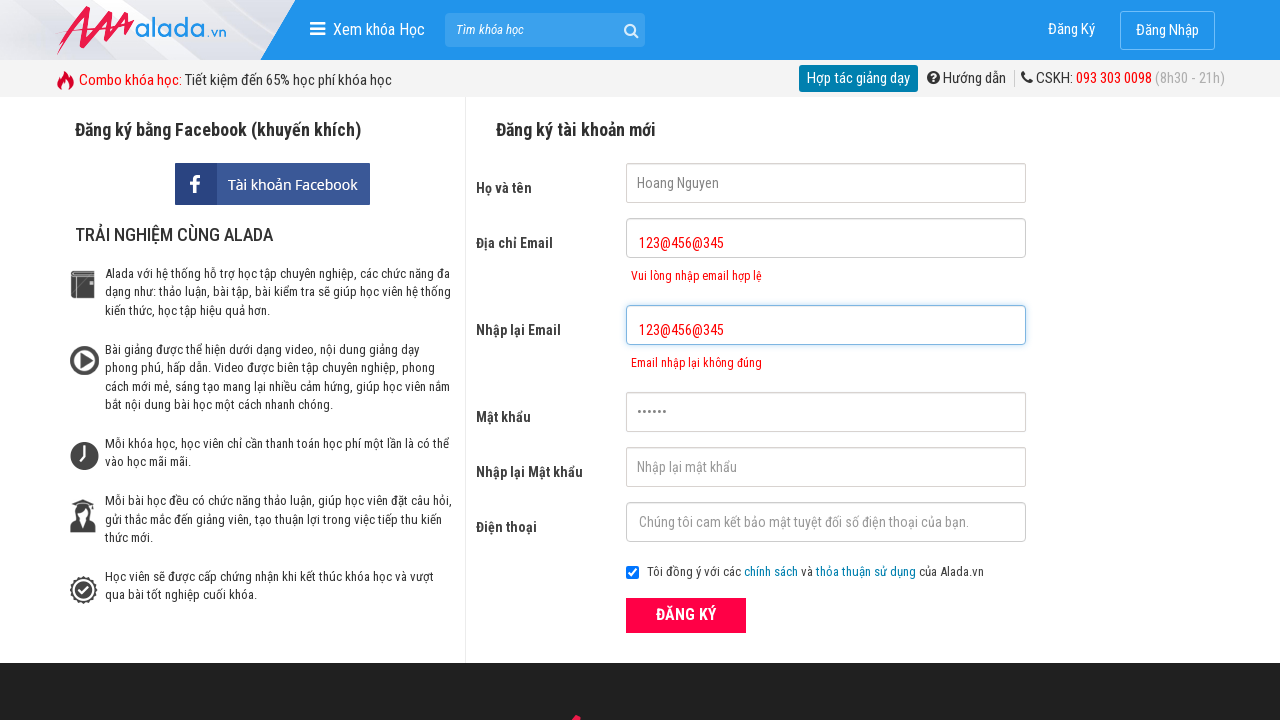

Filled confirm password field with '123456' on #txtCPassword
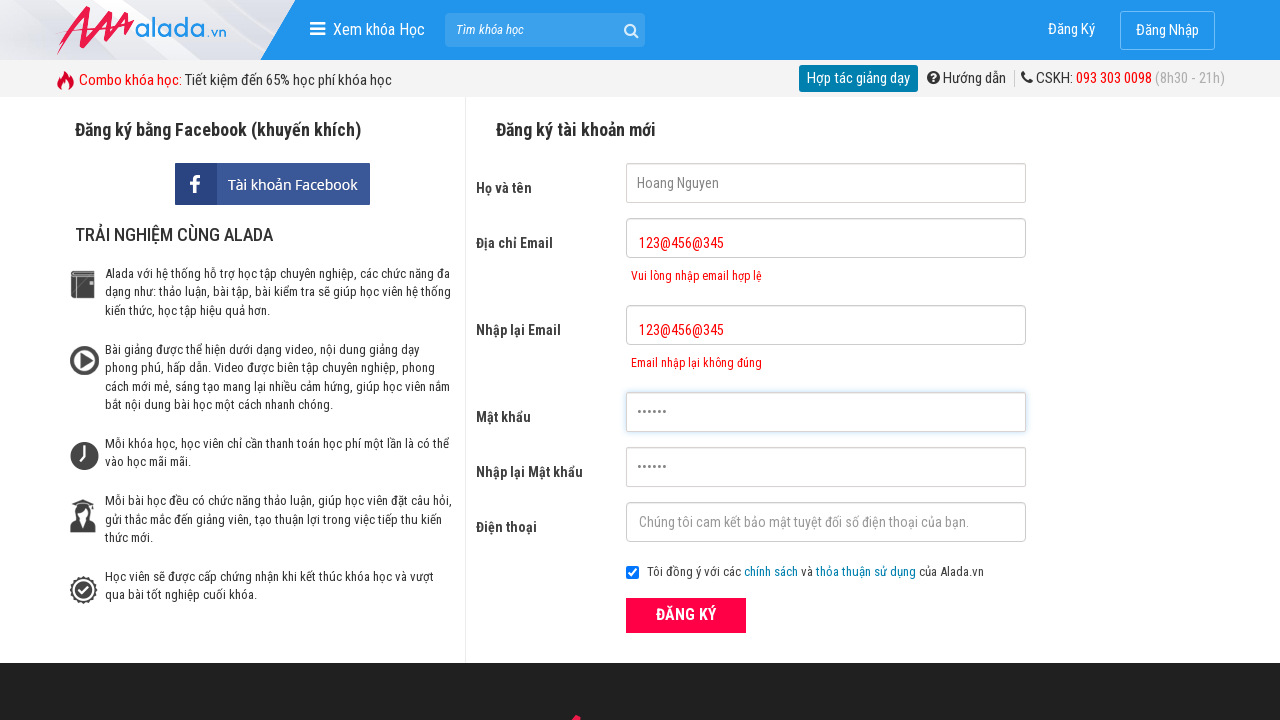

Filled phone field with '0932523859' on #txtPhone
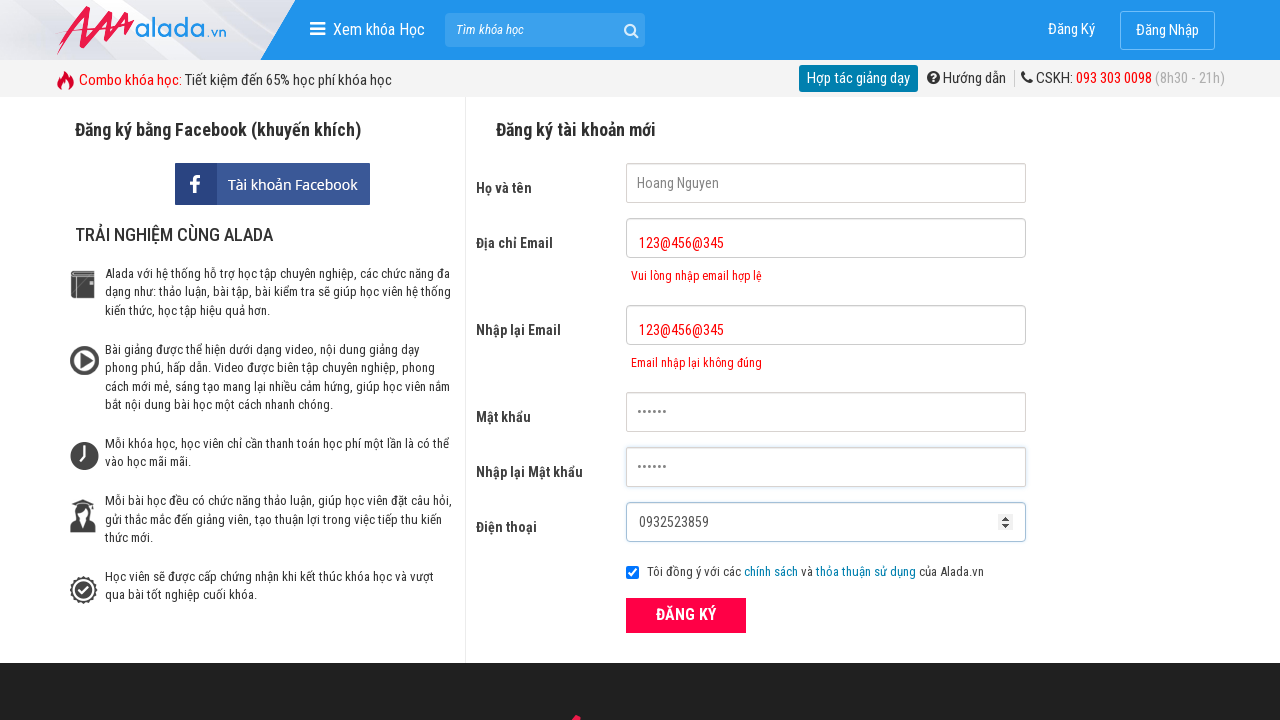

Clicked submit button to register with invalid email at (686, 615) on button[type='submit']
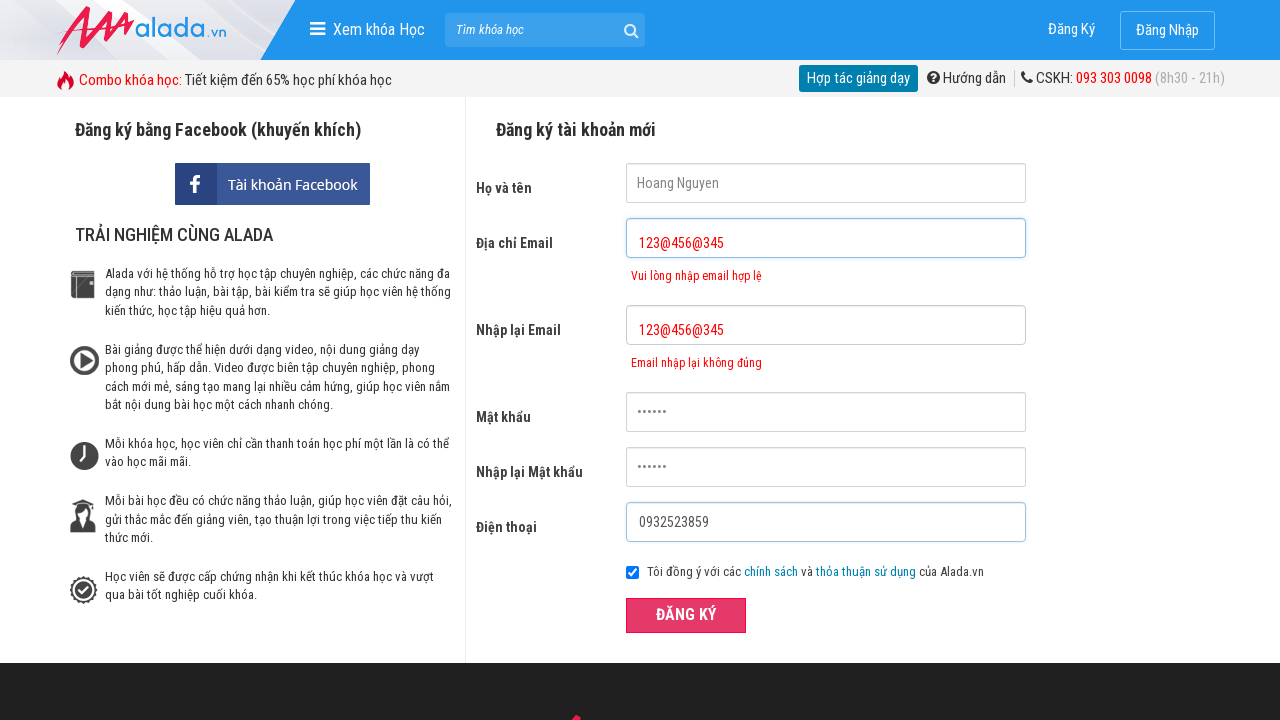

Email validation error message appeared
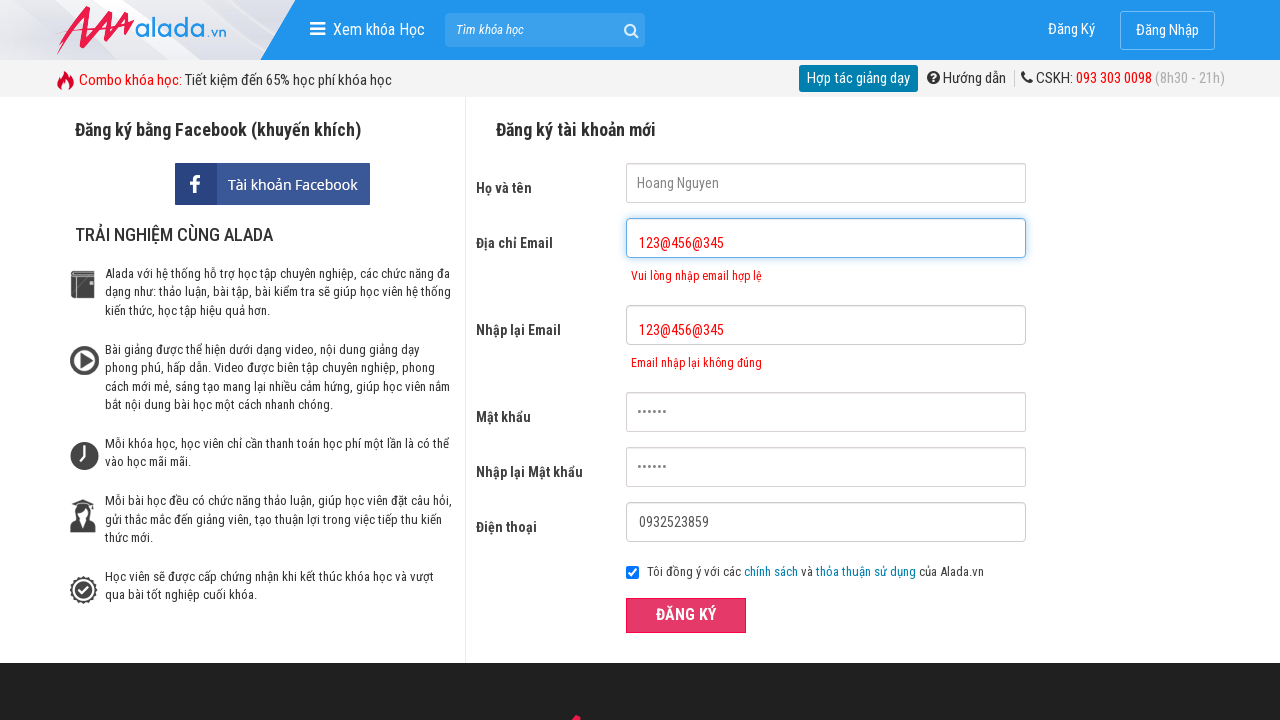

Confirm email validation error message appeared
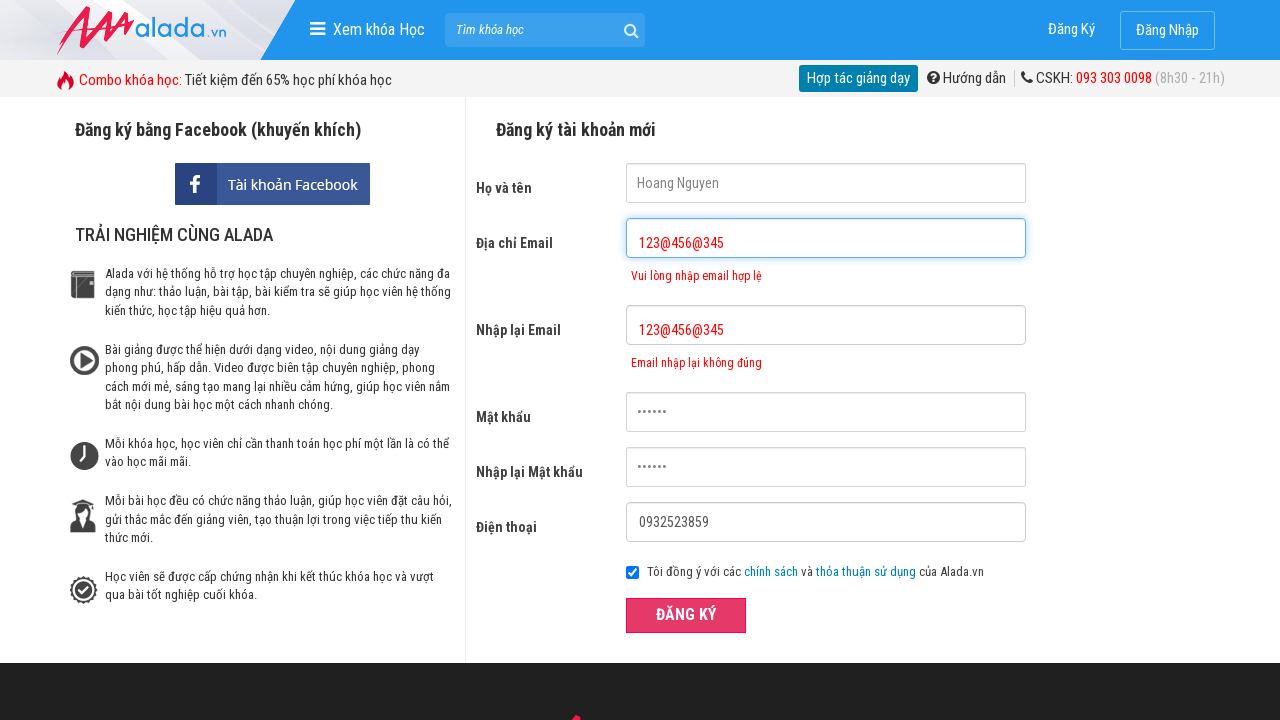

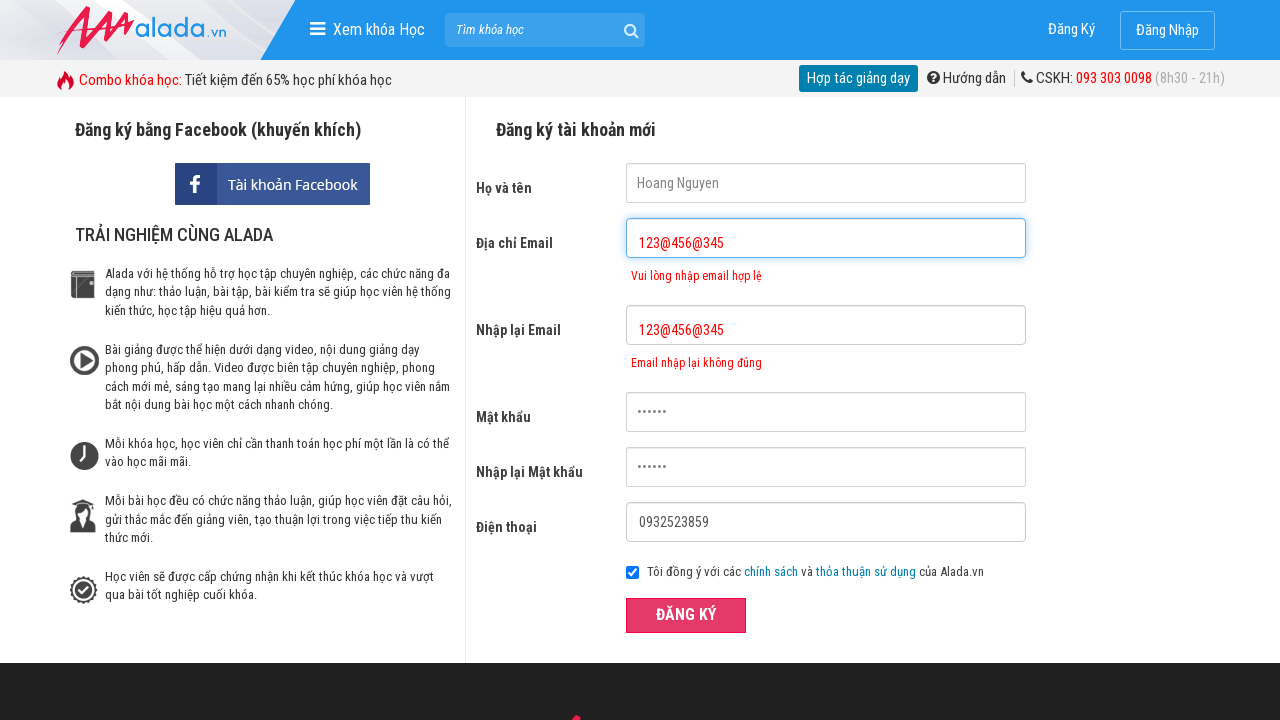